Tests date and time picker functionality by clearing the existing value and entering a new datetime

Starting URL: https://demoqa.com/date-picker

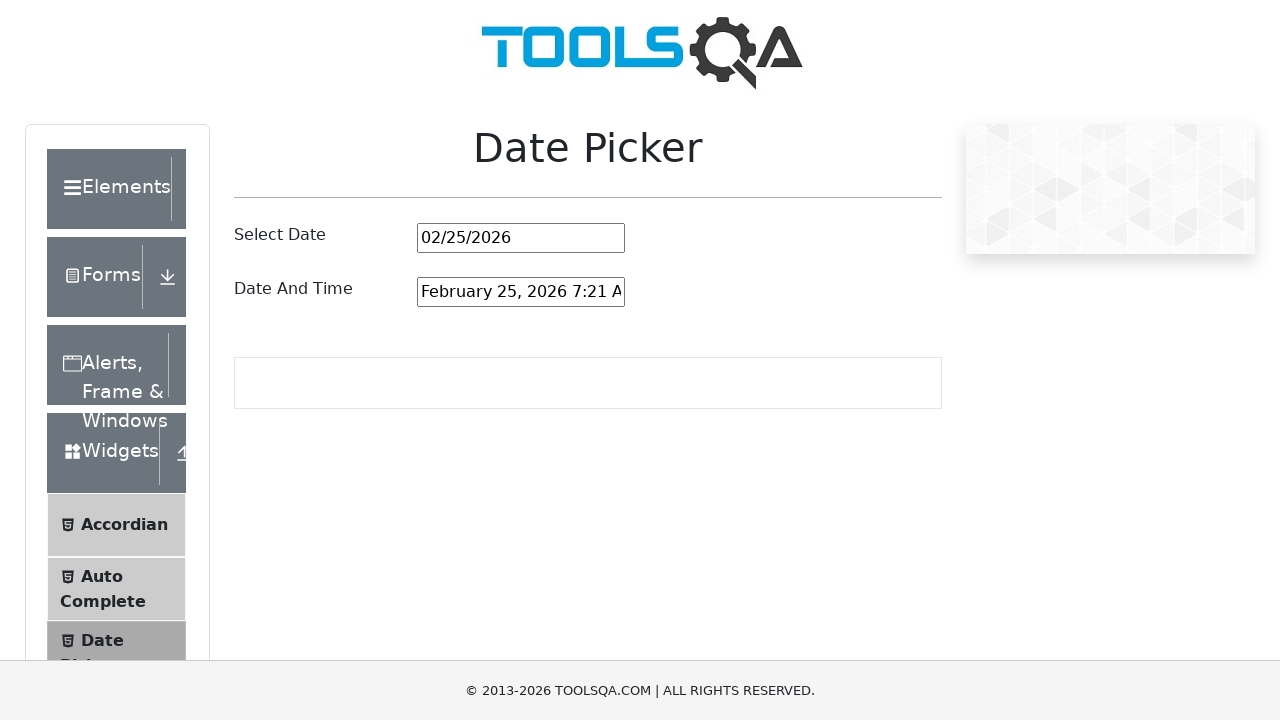

Clicked on date and time picker input field at (521, 292) on #dateAndTimePickerInput
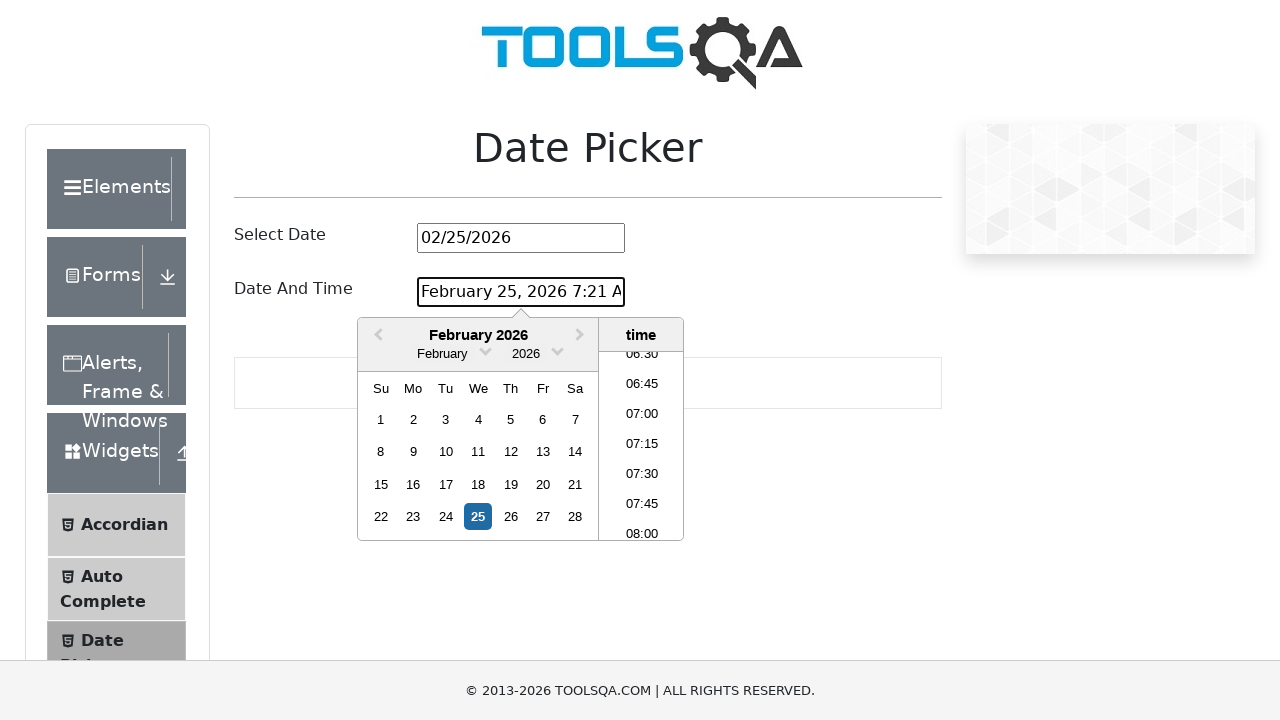

Selected all text in input field using Ctrl+A
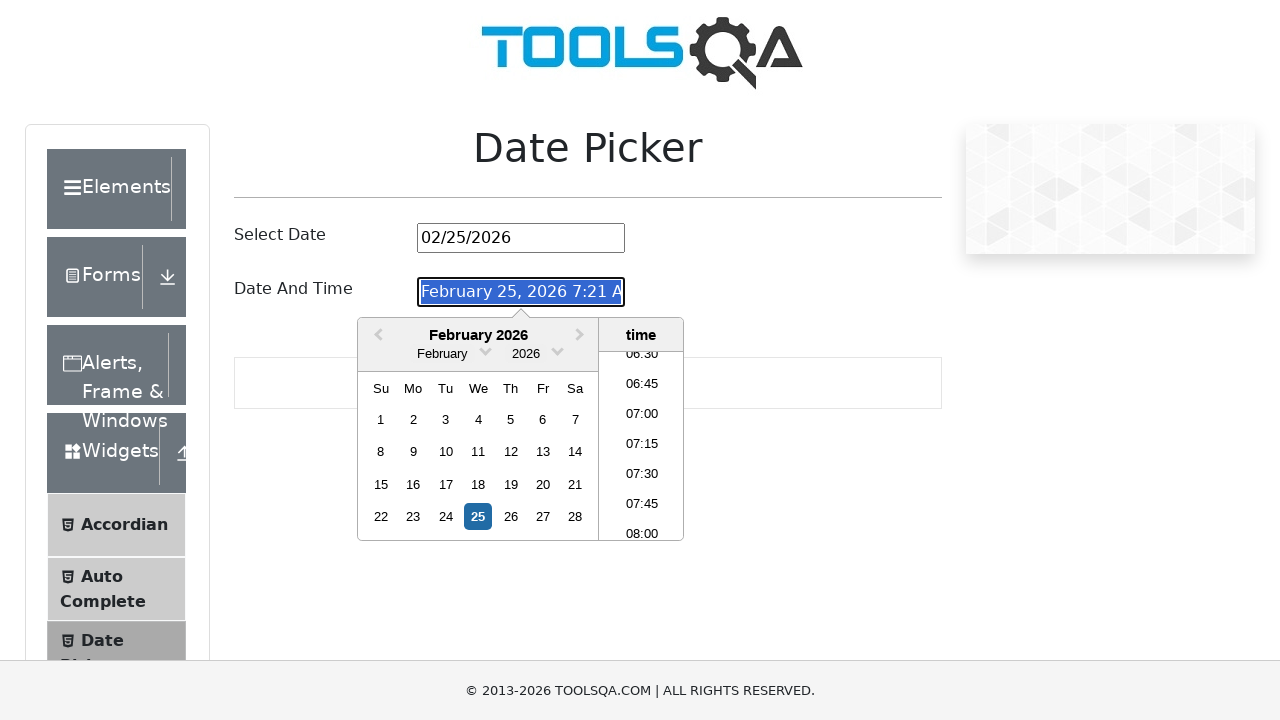

Cleared existing value by pressing Backspace
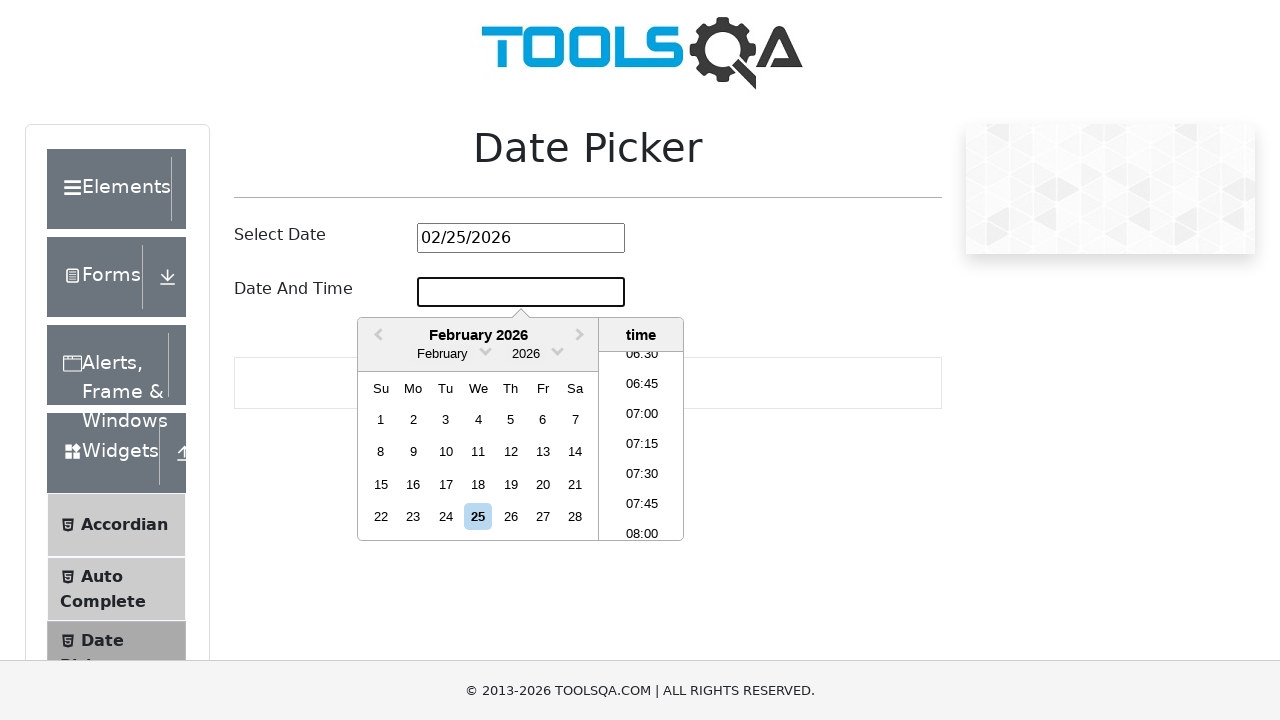

Filled date and time picker with '02/25/2026 07:21 AM' on #dateAndTimePickerInput
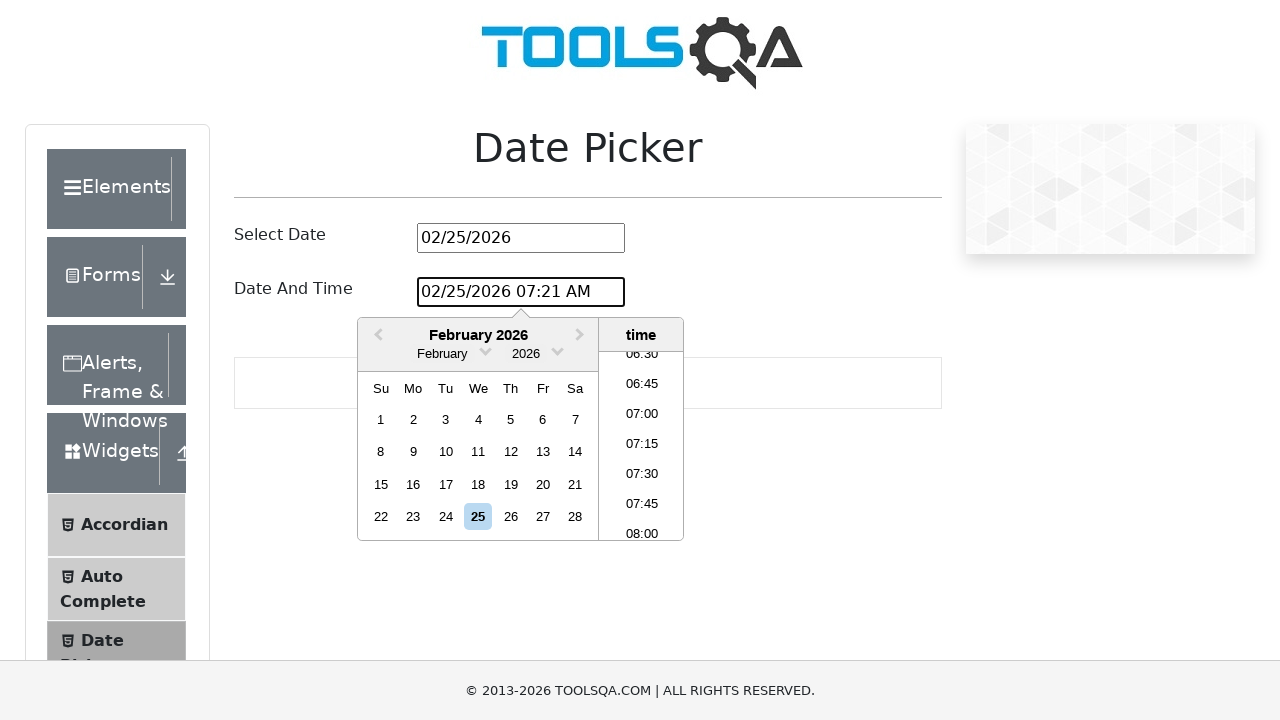

Pressed Enter to confirm datetime entry
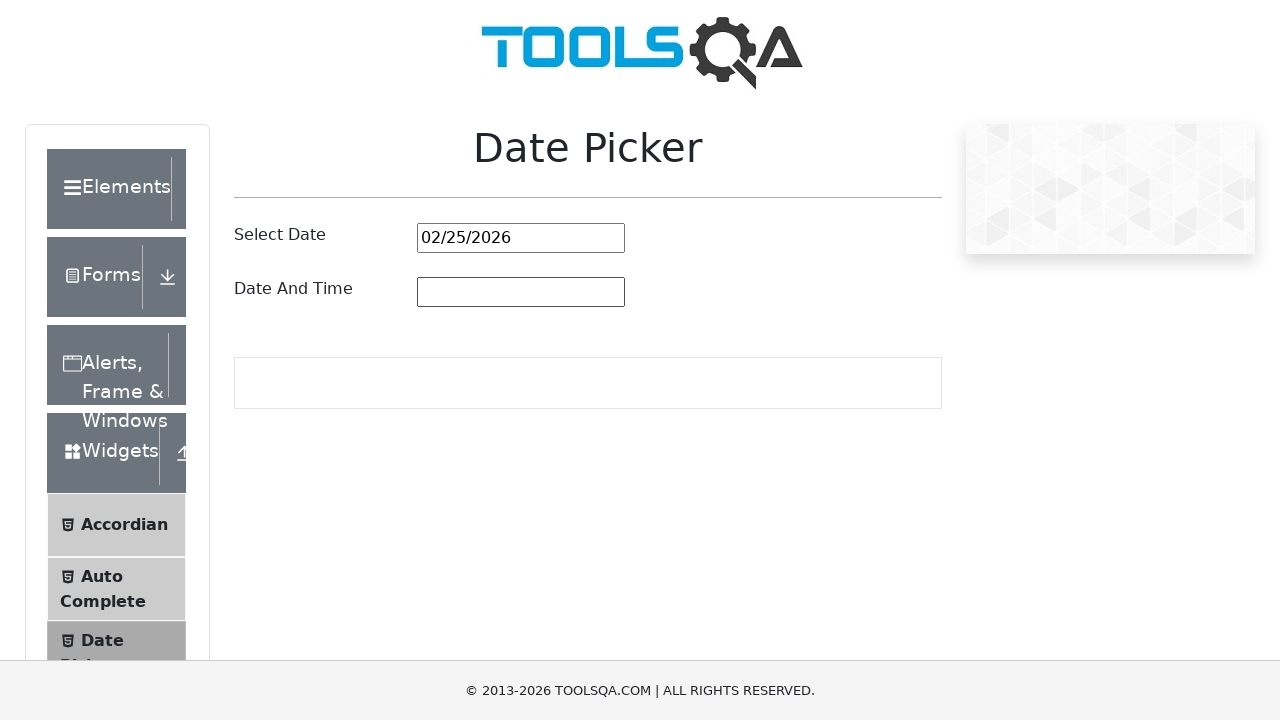

Waited 1000ms for datetime picker action to complete
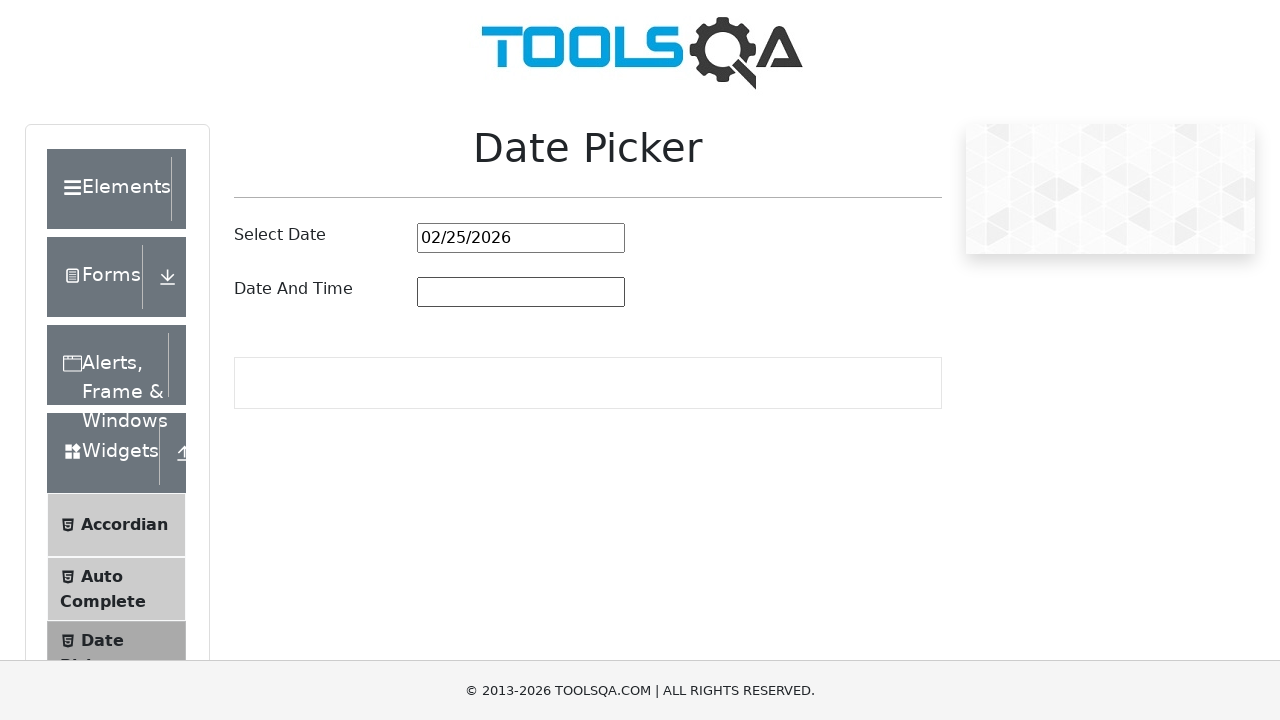

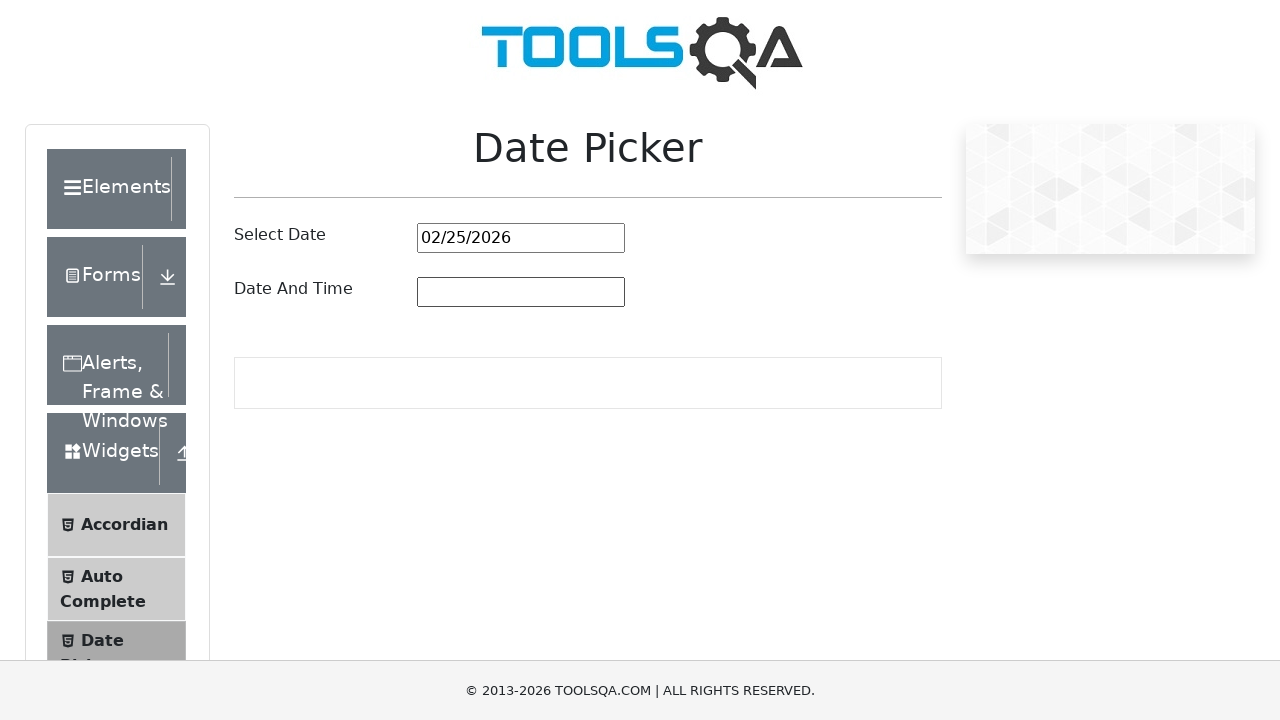